Tests hover functionality on images by moving the mouse over each of three user images and verifying the correct username caption appears when hovering.

Starting URL: https://the-internet.herokuapp.com/hovers

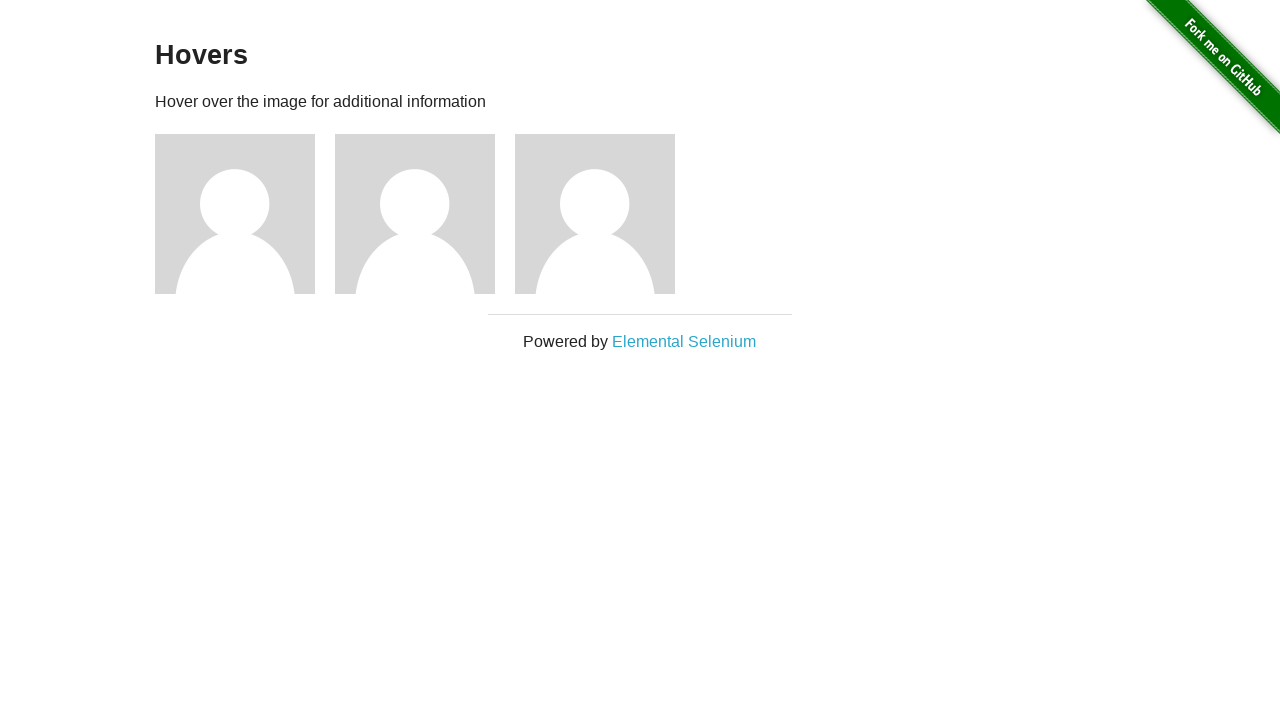

Waited for user image figures to load
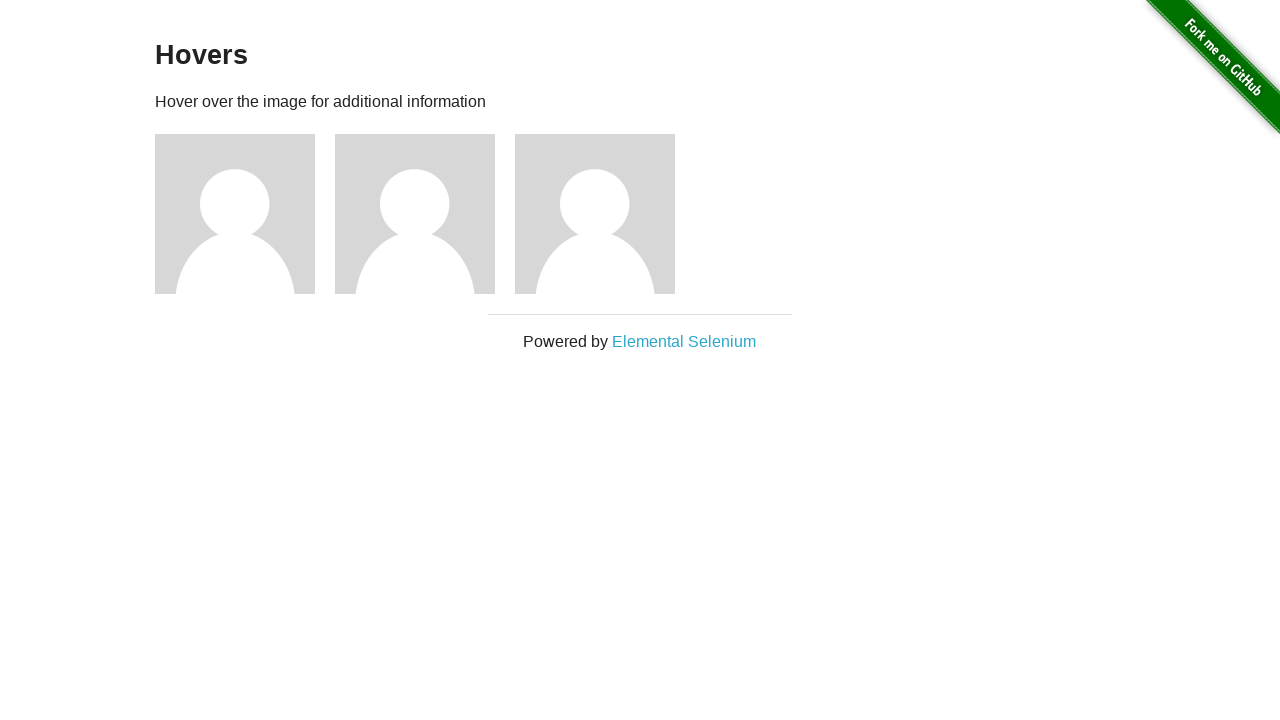

Hovered over user image 1 at (245, 214) on #content .figure >> nth=0
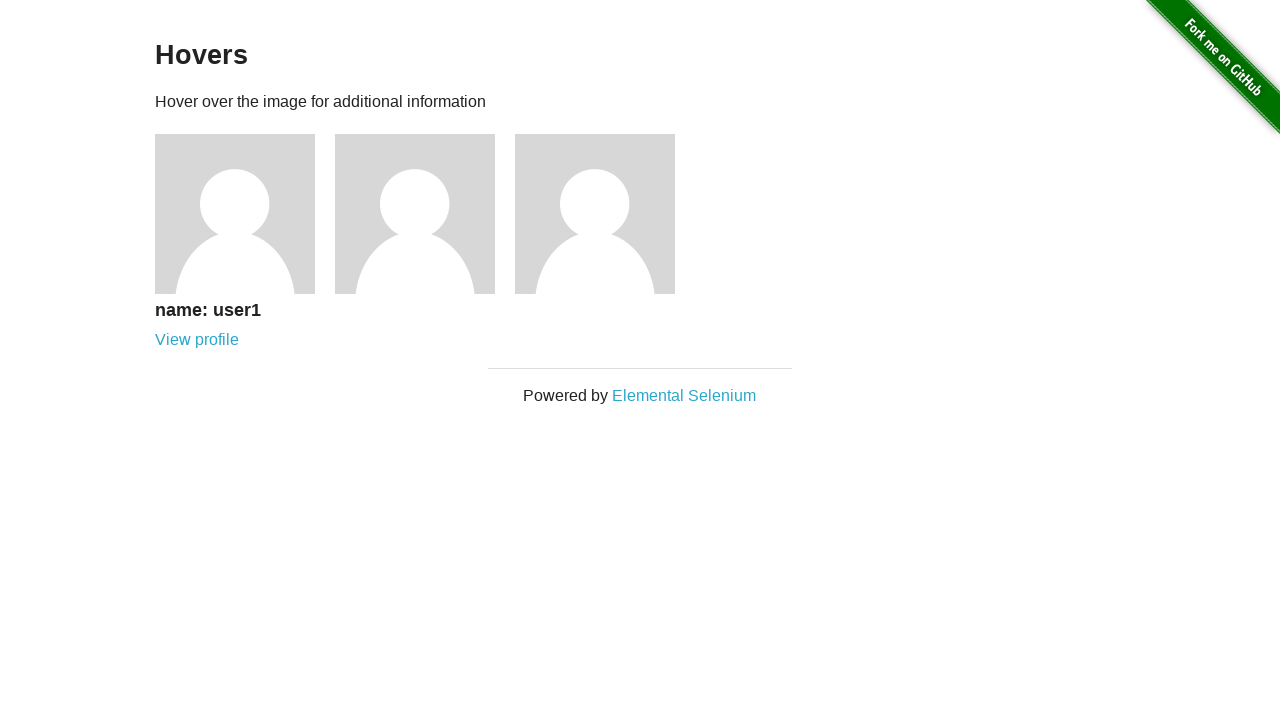

Retrieved caption text for user image 1: 'name: user1'
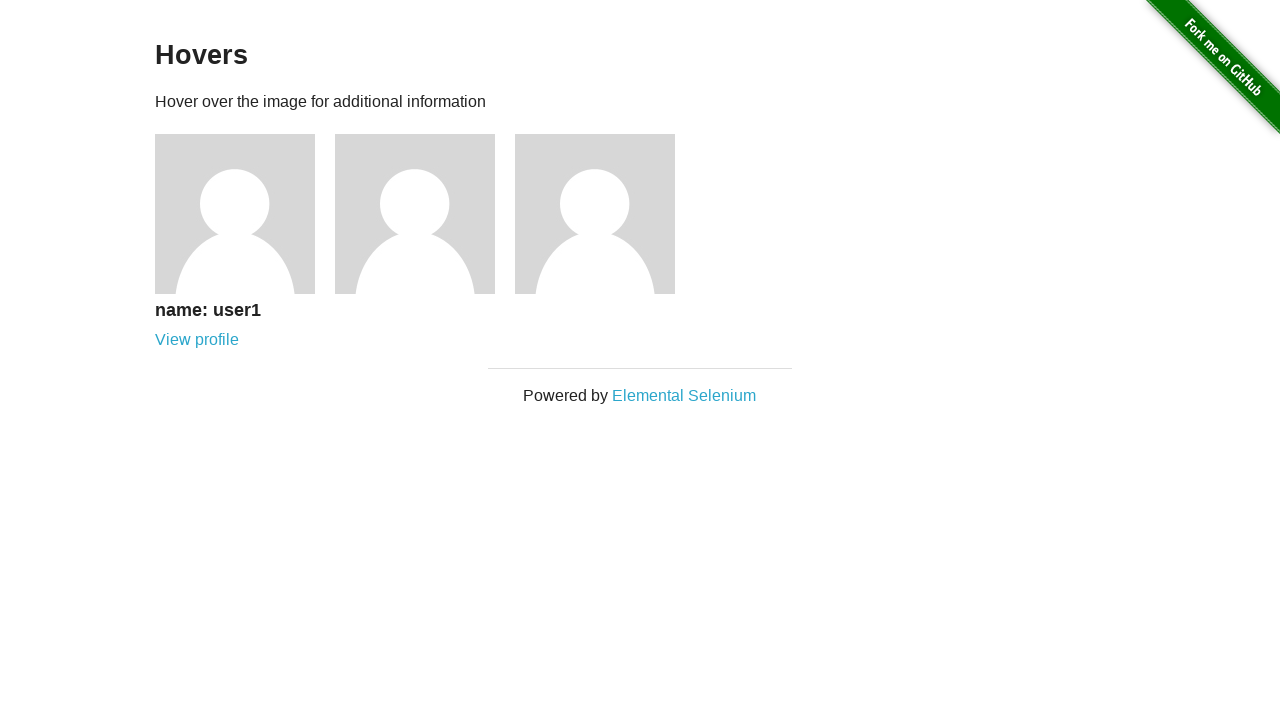

Verified caption matches expected name 'name: user1' for user image 1
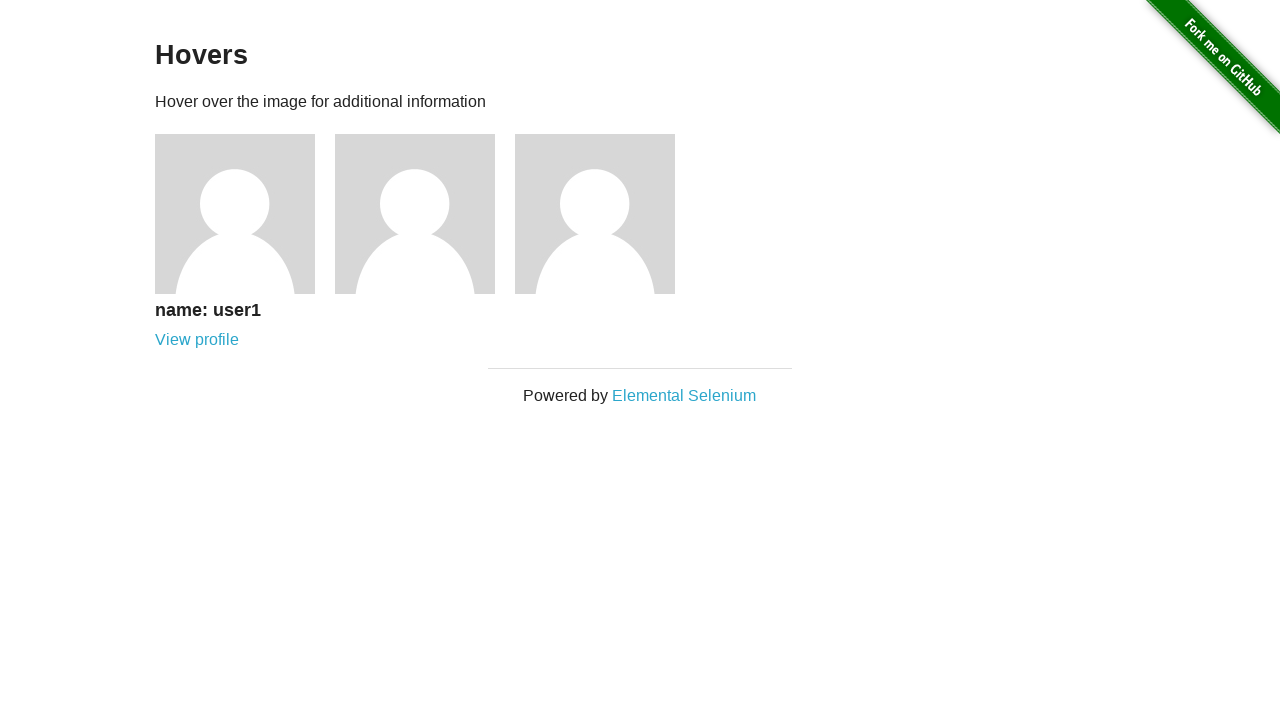

Hovered over user image 2 at (425, 214) on #content .figure >> nth=1
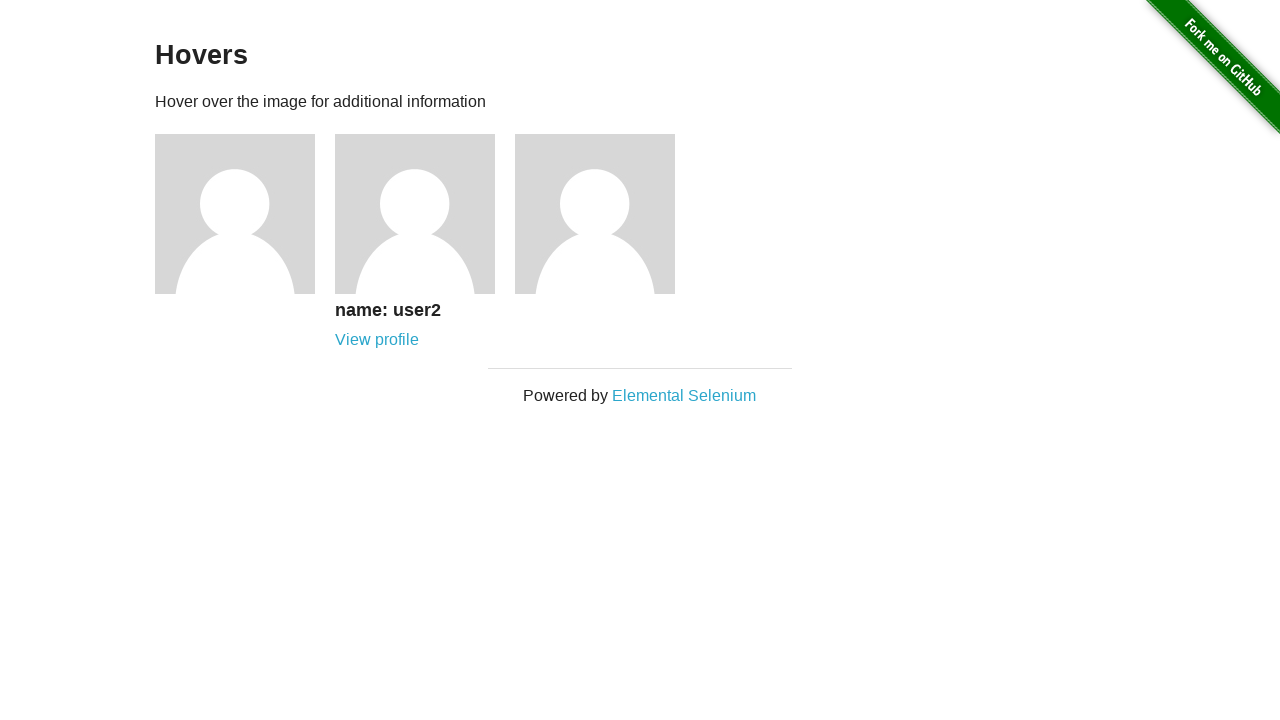

Retrieved caption text for user image 2: 'name: user2'
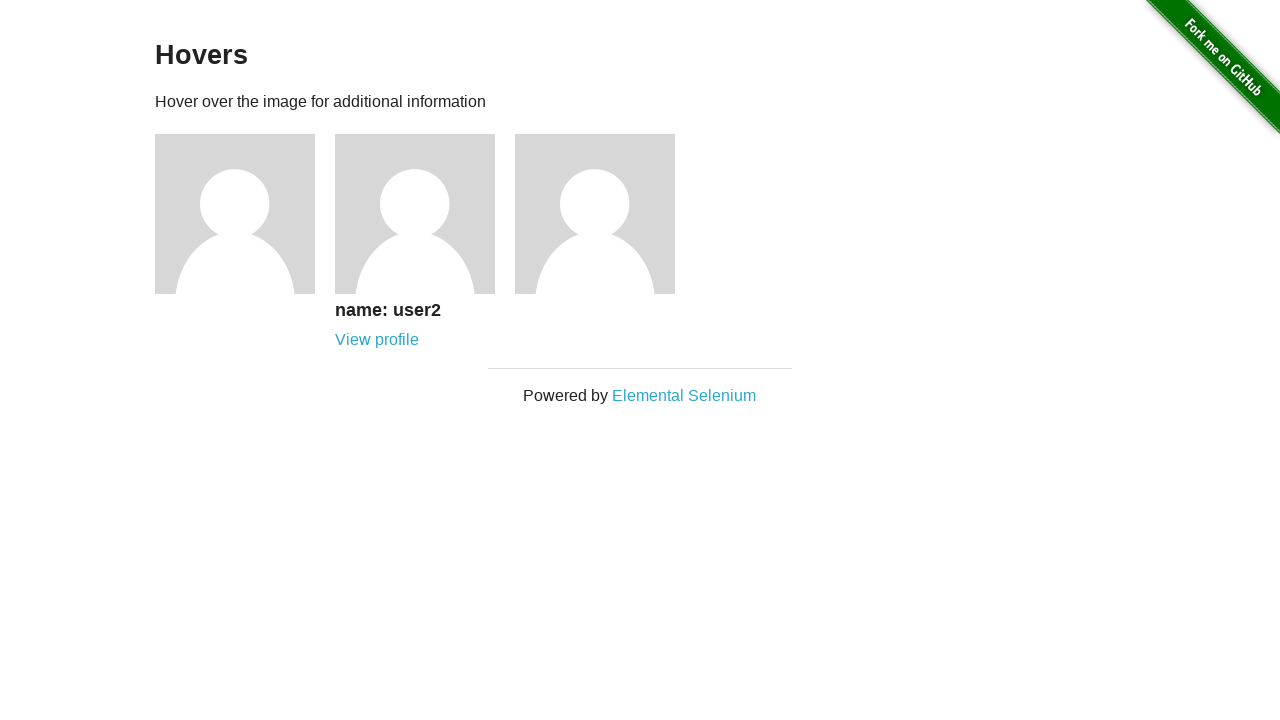

Verified caption matches expected name 'name: user2' for user image 2
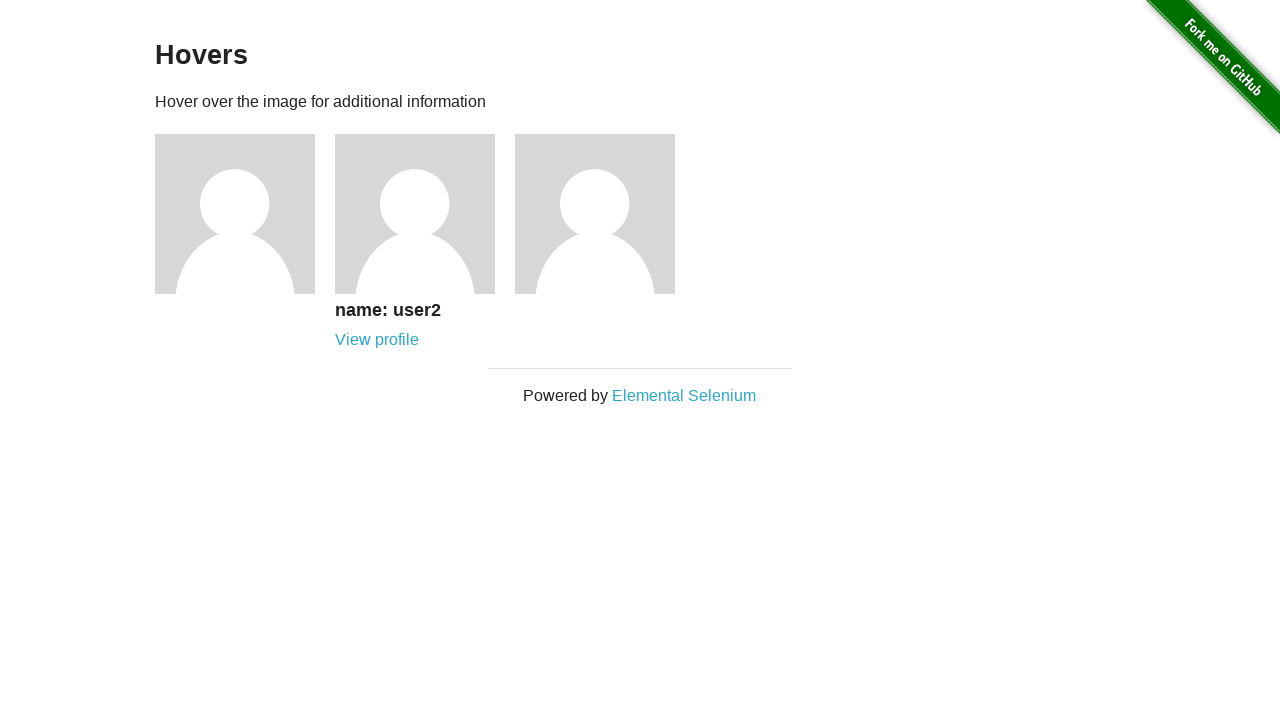

Hovered over user image 3 at (605, 214) on #content .figure >> nth=2
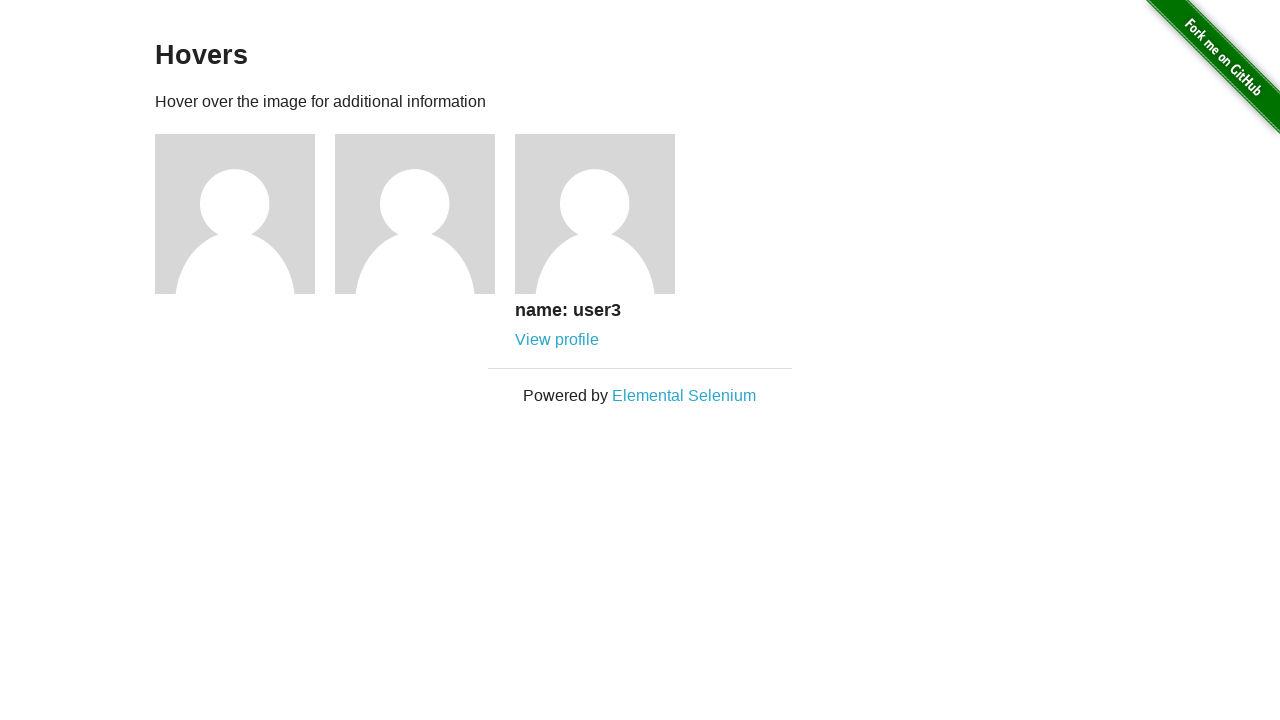

Retrieved caption text for user image 3: 'name: user3'
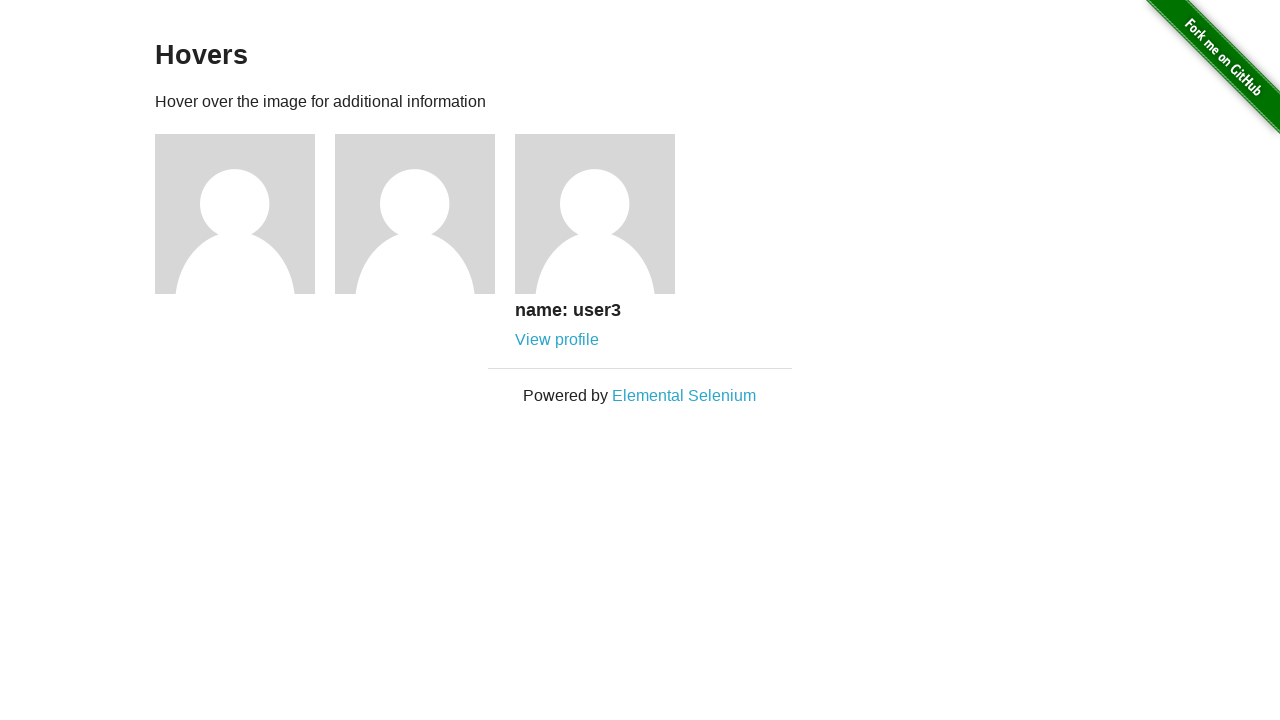

Verified caption matches expected name 'name: user3' for user image 3
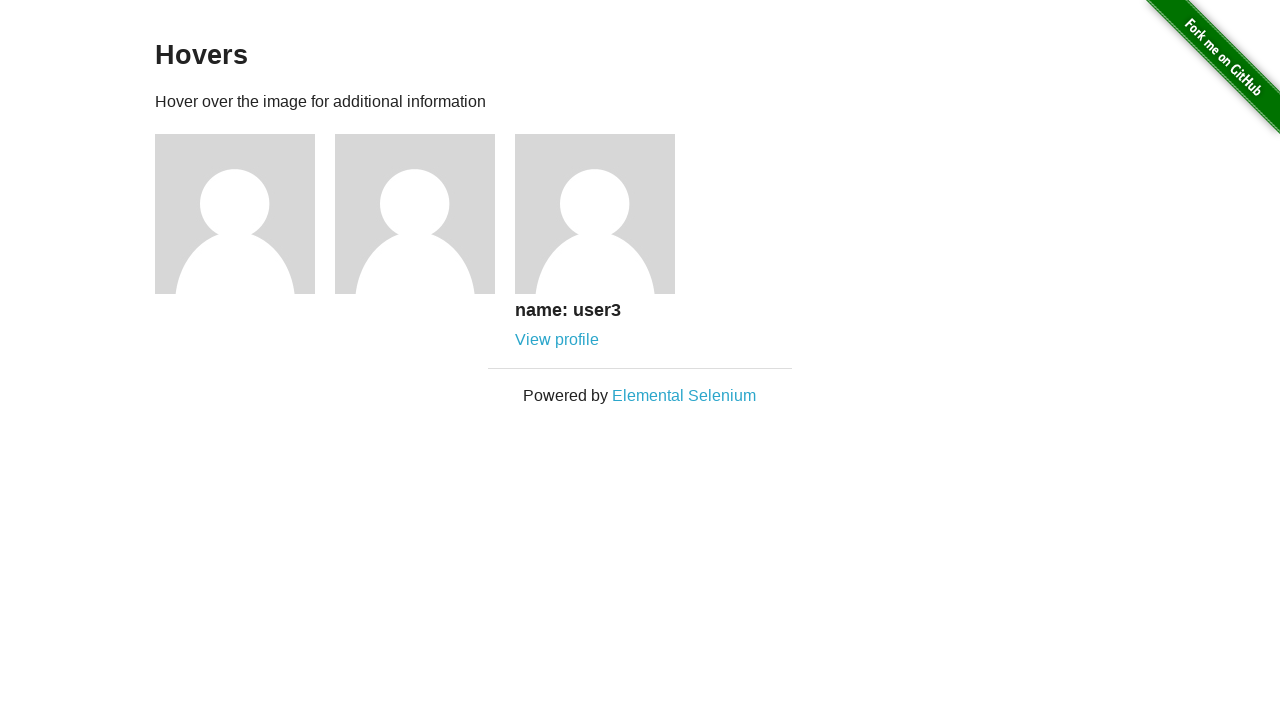

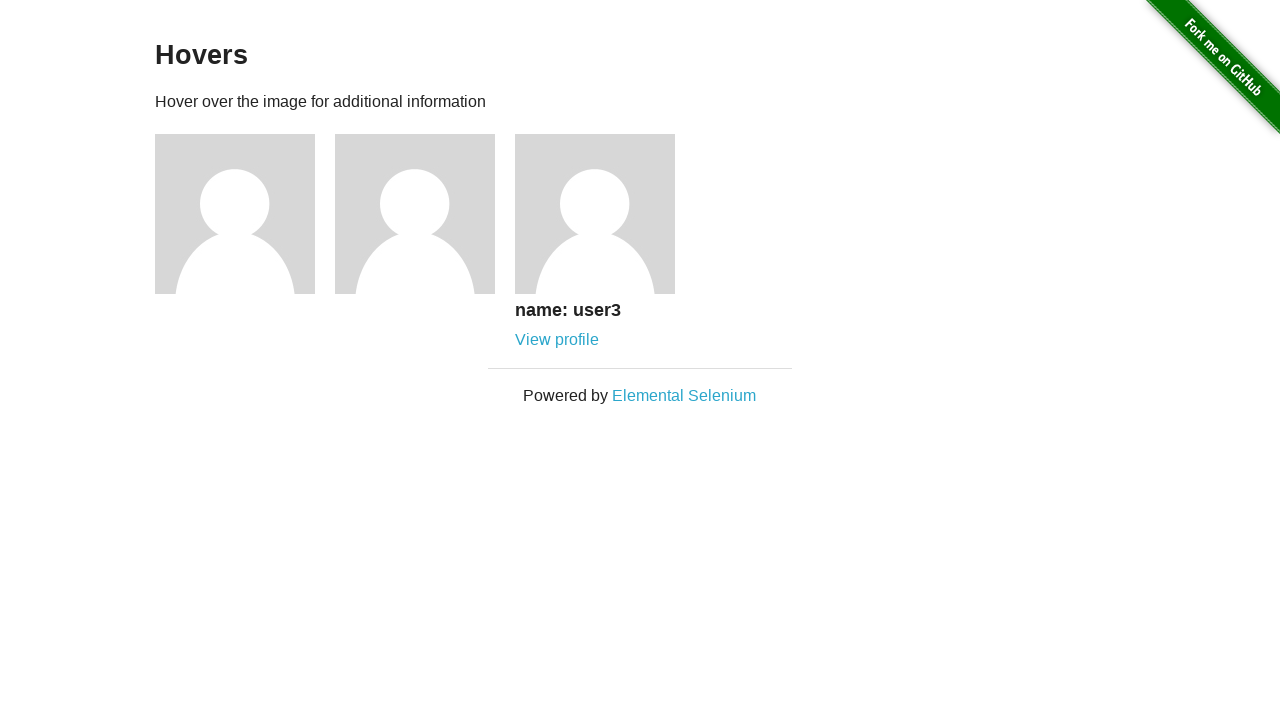